Tests form field validation by filling out a data types form with all fields except zip-code, submitting it, and verifying that empty required fields show error styling (red background) while filled fields show success styling (green background).

Starting URL: https://bonigarcia.dev/selenium-webdriver-java/data-types.html

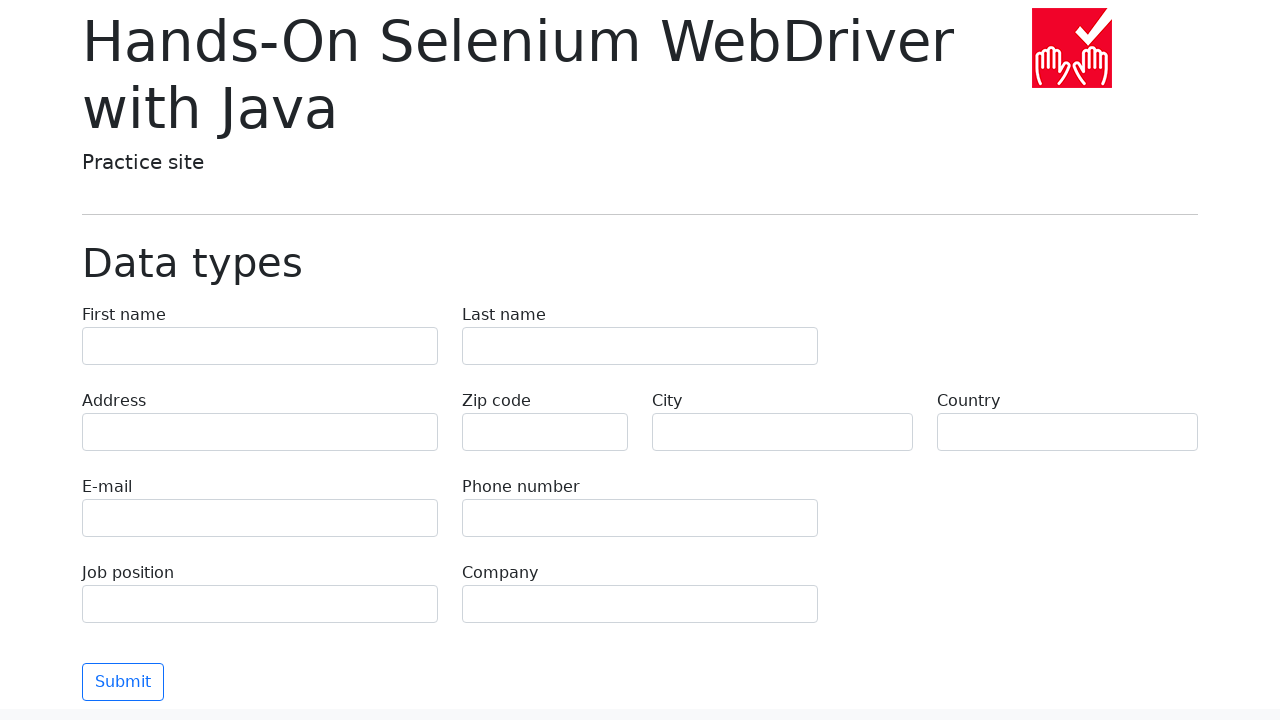

Navigated to data types form page
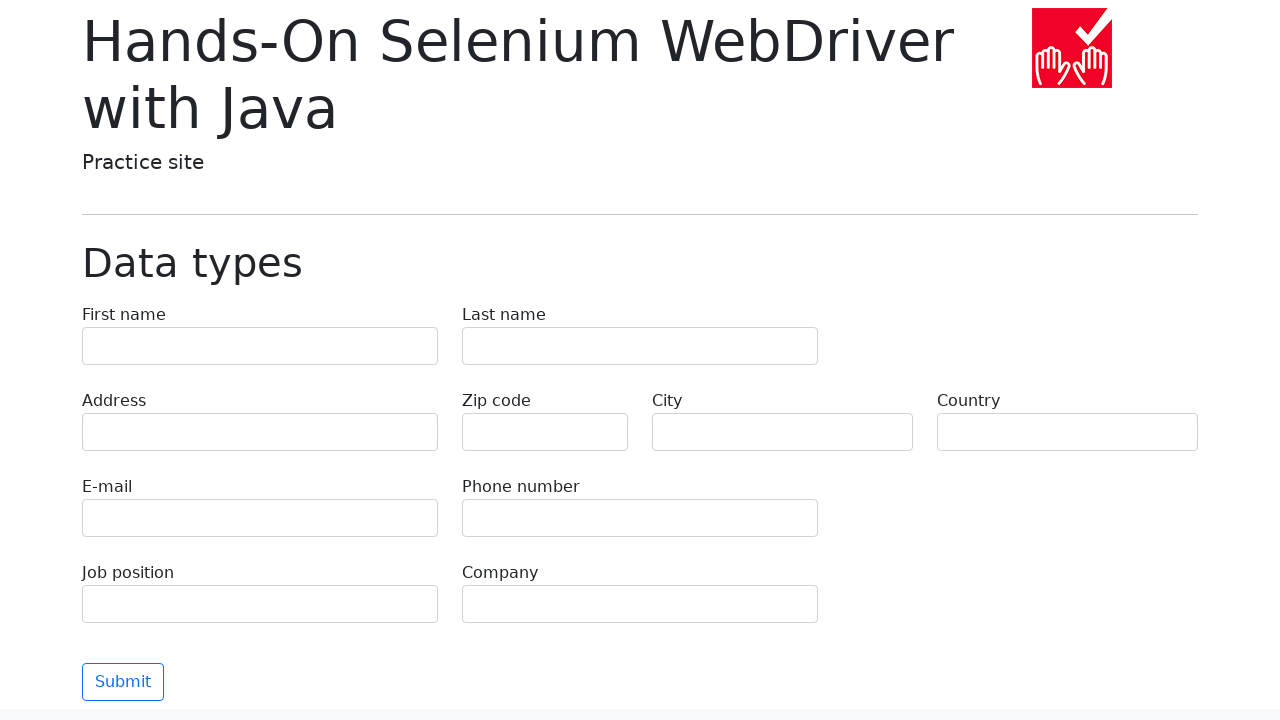

Filled first name field with 'Иван' on input[name='first-name']
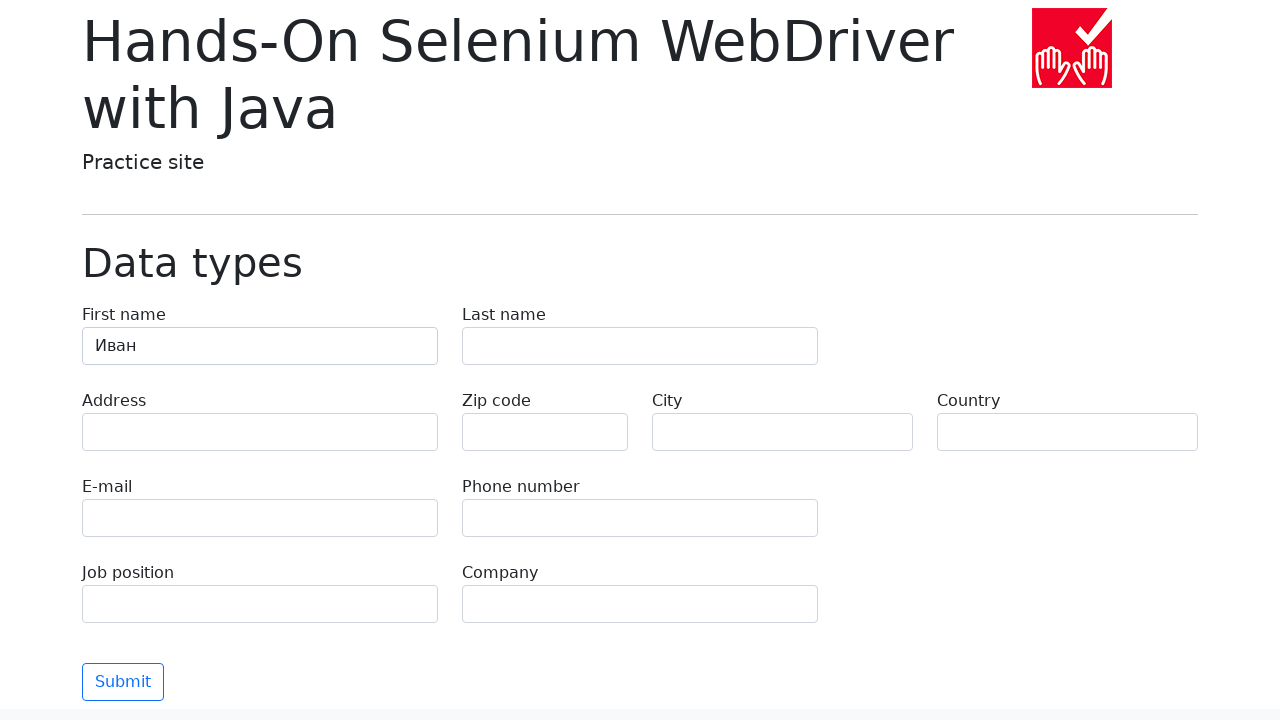

Filled last name field with 'Петров' on input[name='last-name']
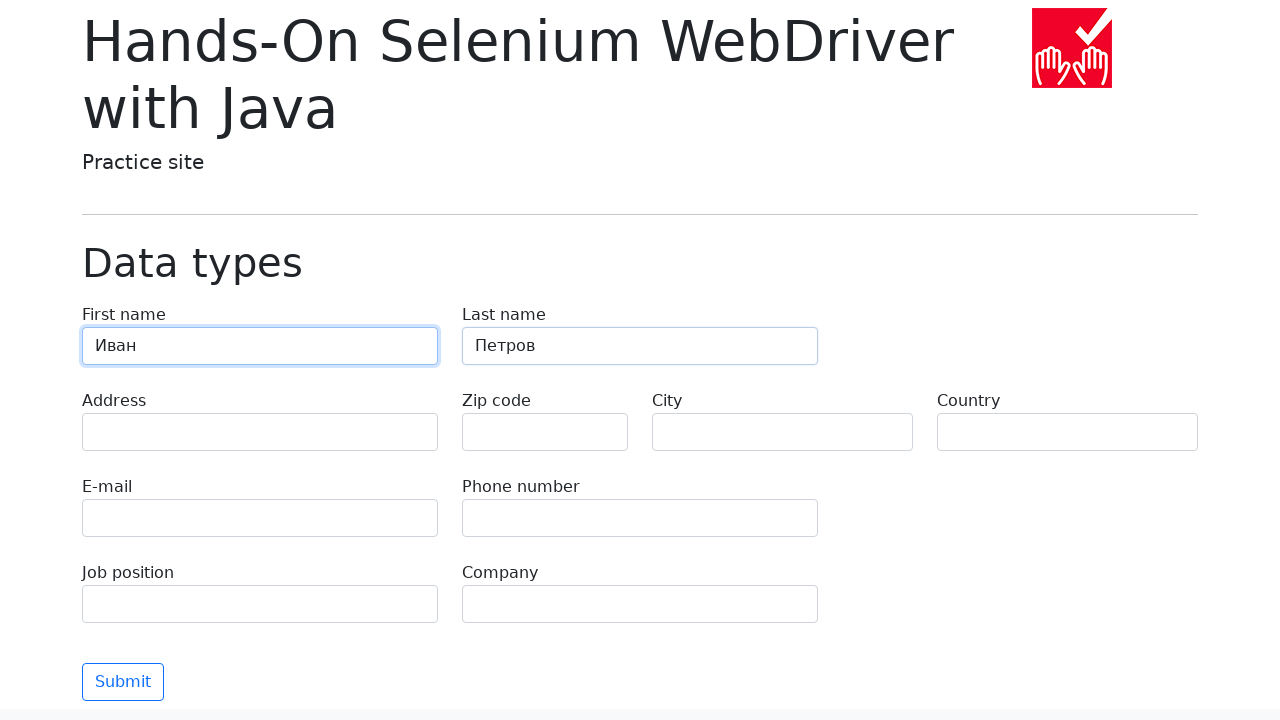

Filled address field with 'Ленина, 55-3' on input[name='address']
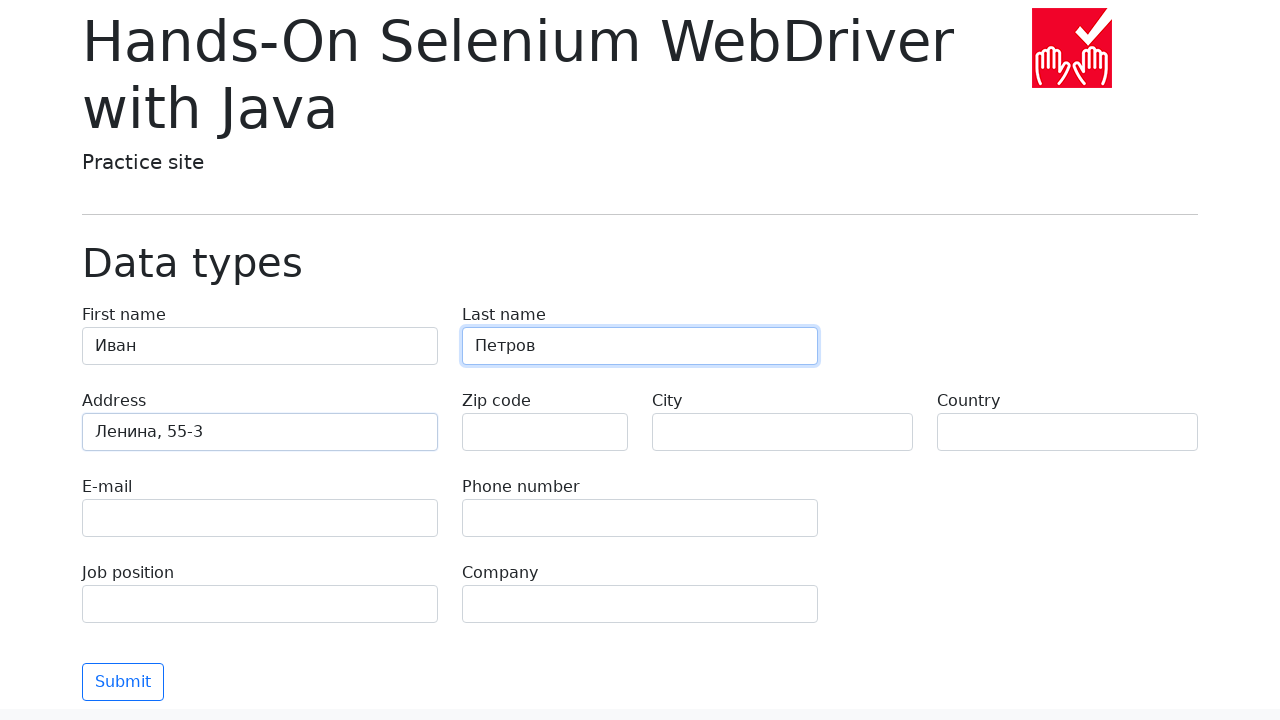

Left zip-code field empty intentionally on input[name='zip-code']
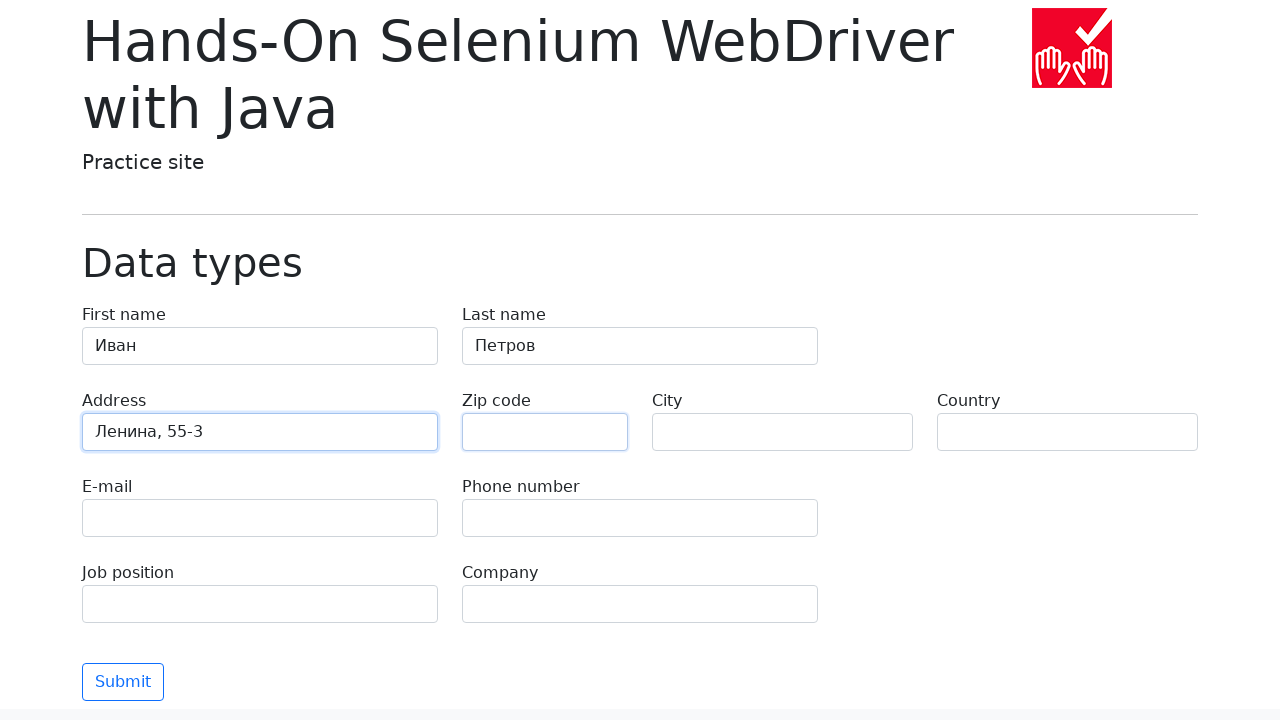

Filled city field with 'Москва' on input[name='city']
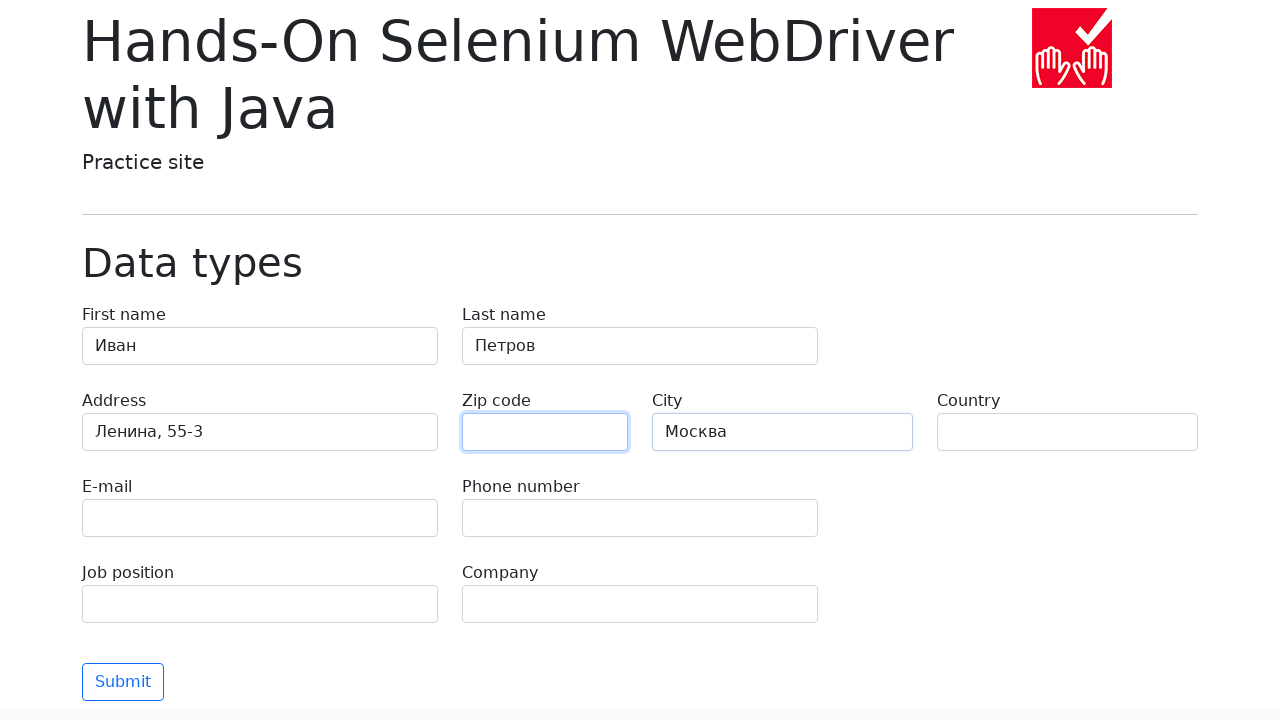

Filled country field with 'Россия' on input[name='country']
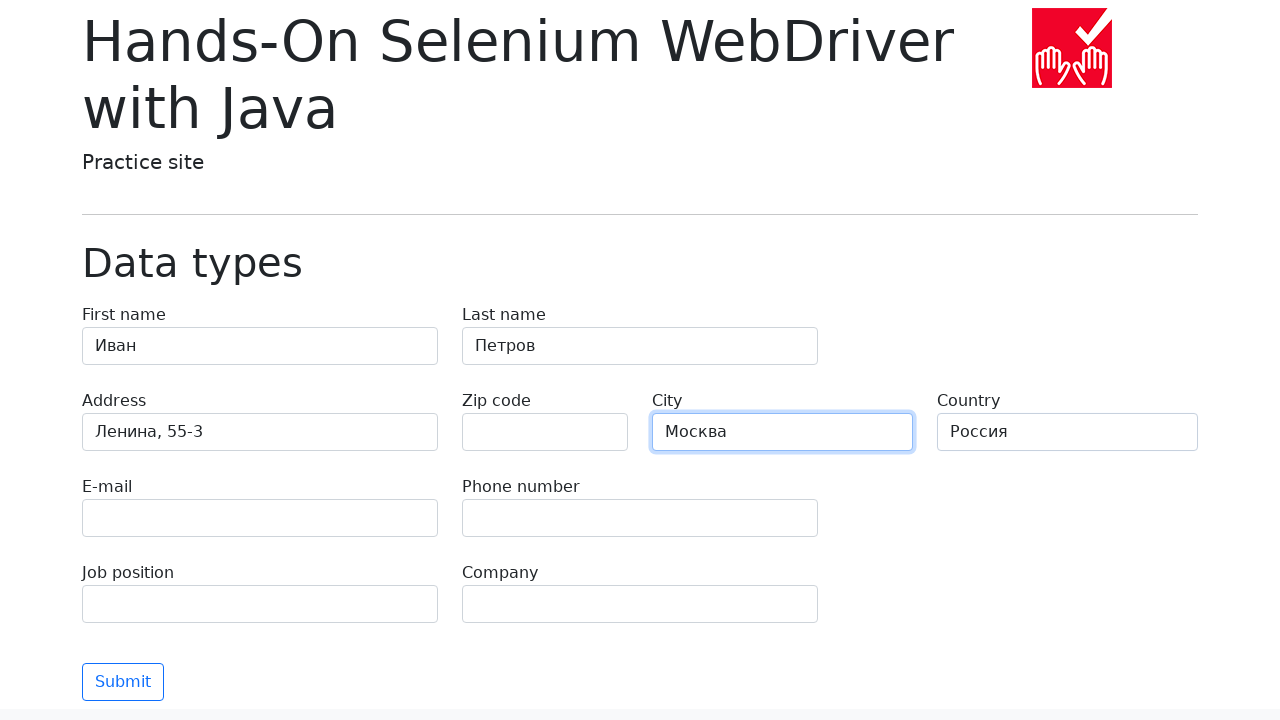

Filled email field with 'test@skypro.com' on input[name='e-mail']
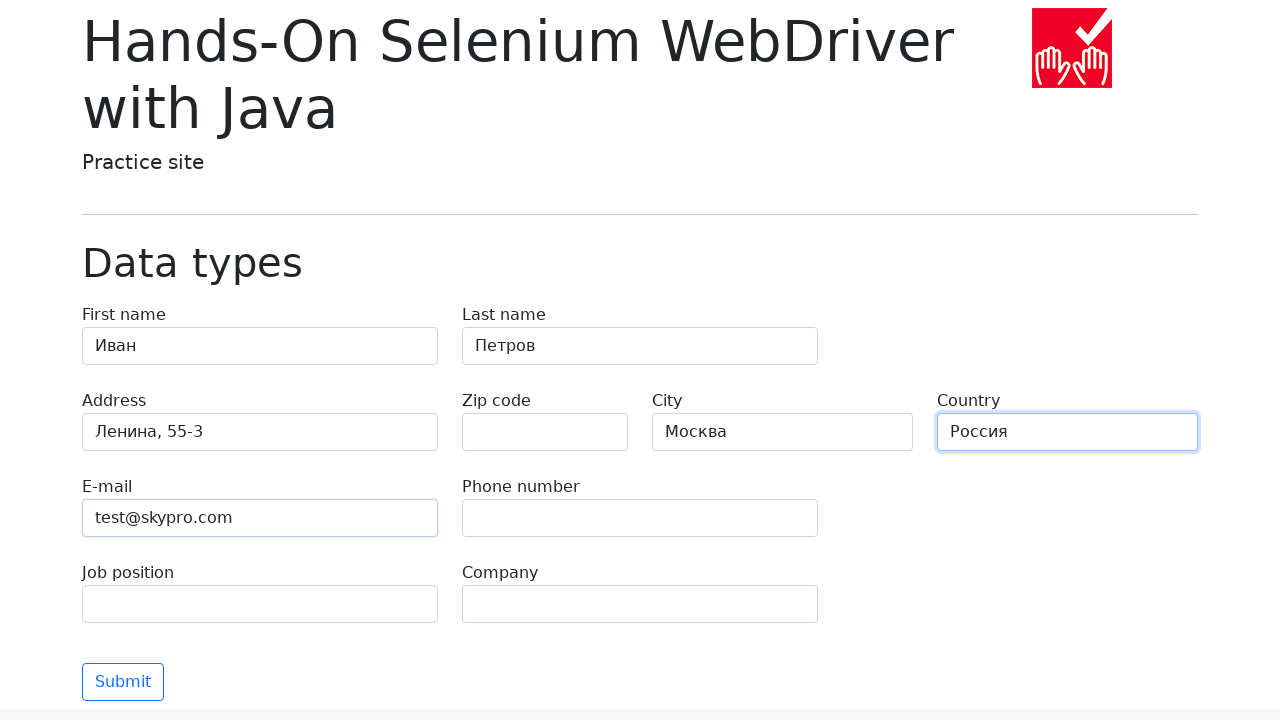

Filled phone field with '+7985899998787' on input[name='phone']
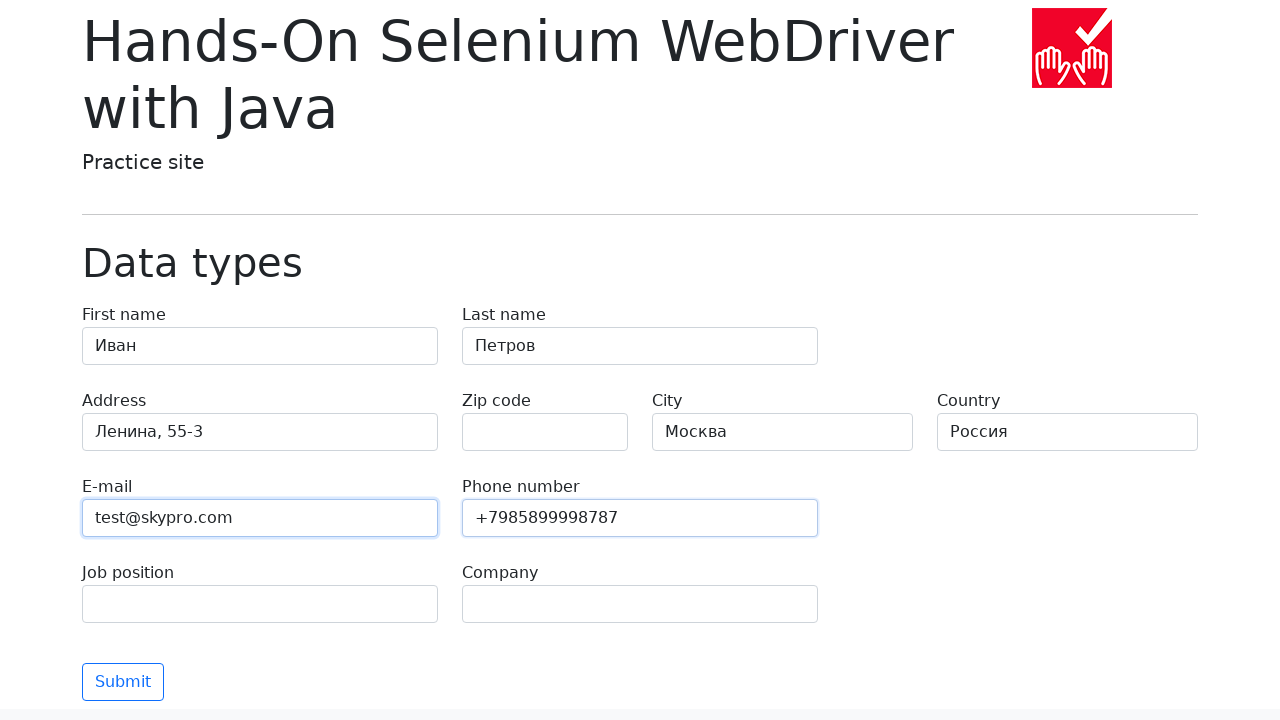

Filled job position field with 'QA' on input[name='job-position']
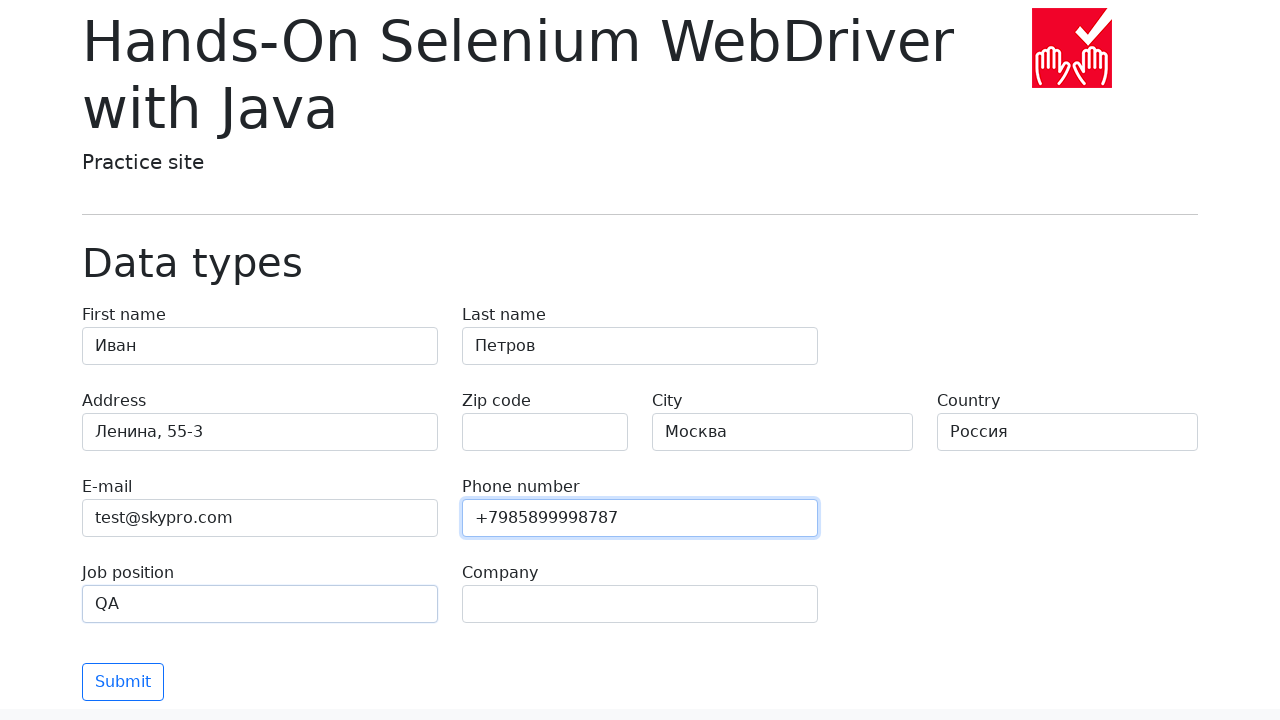

Filled company field with 'SkyPro' on input[name='company']
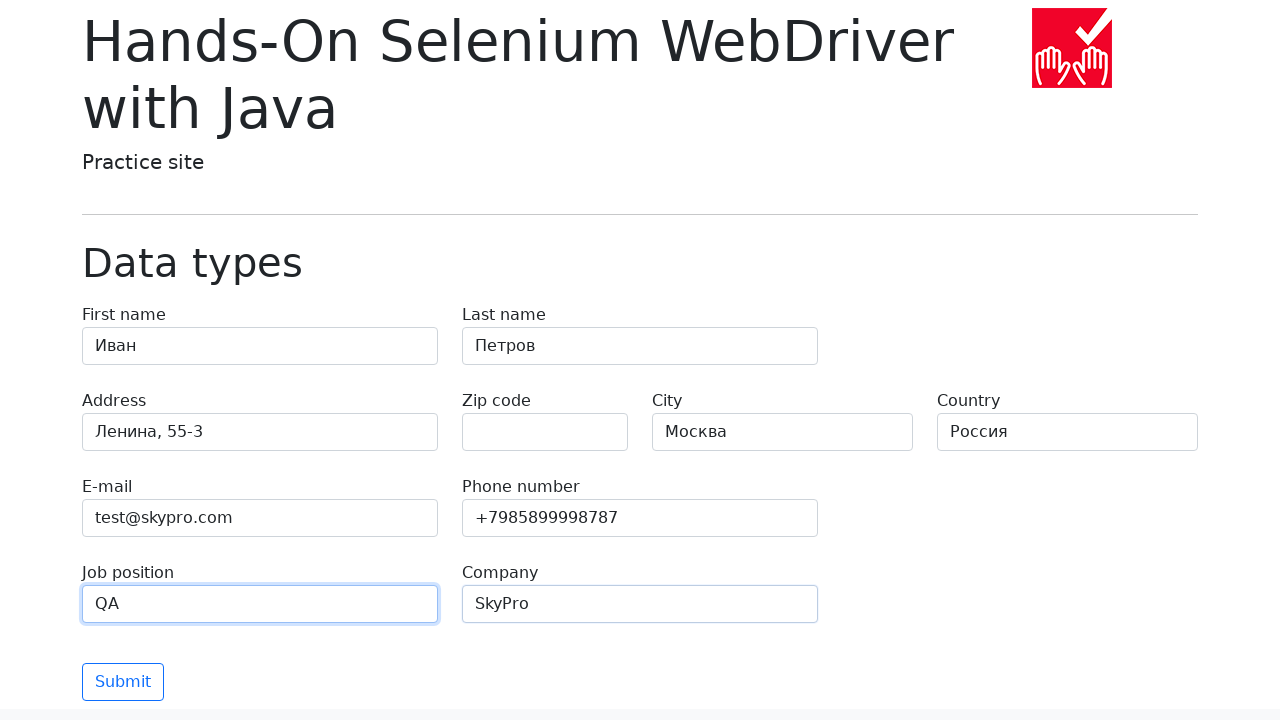

Submit button is present
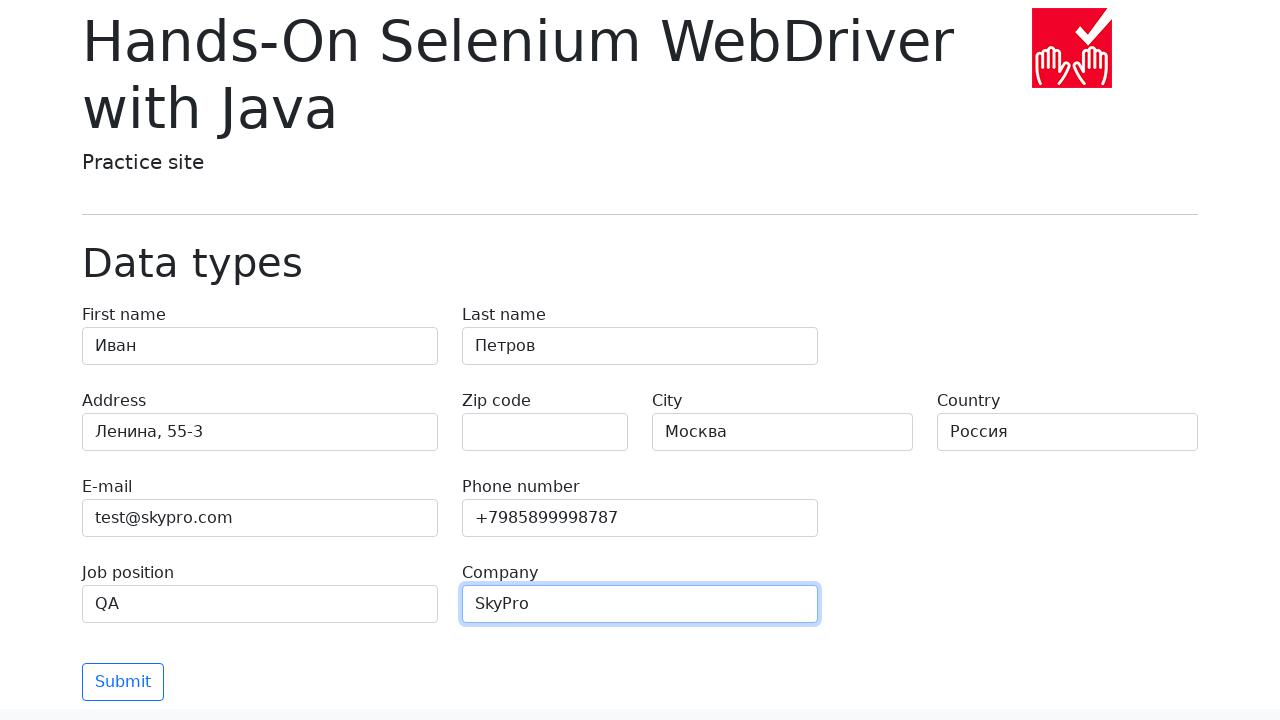

Clicked submit button to submit the form at (123, 682) on button
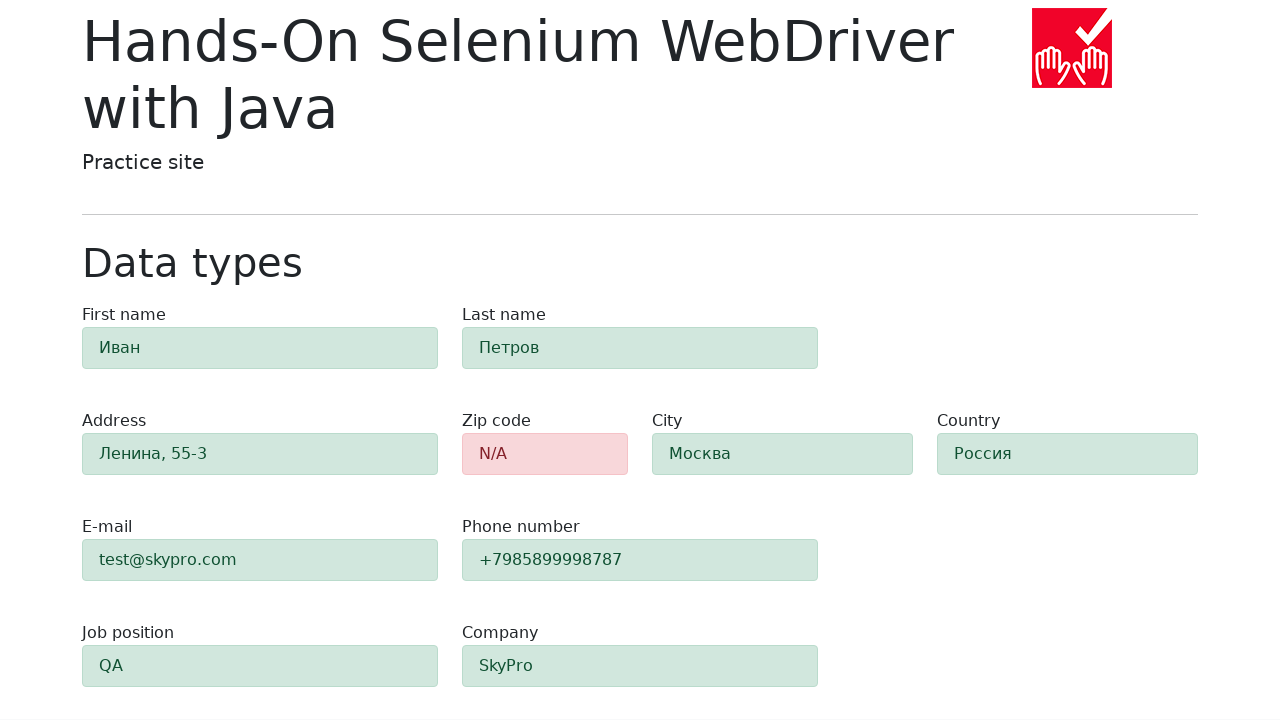

Form validation applied - zip-code field is present
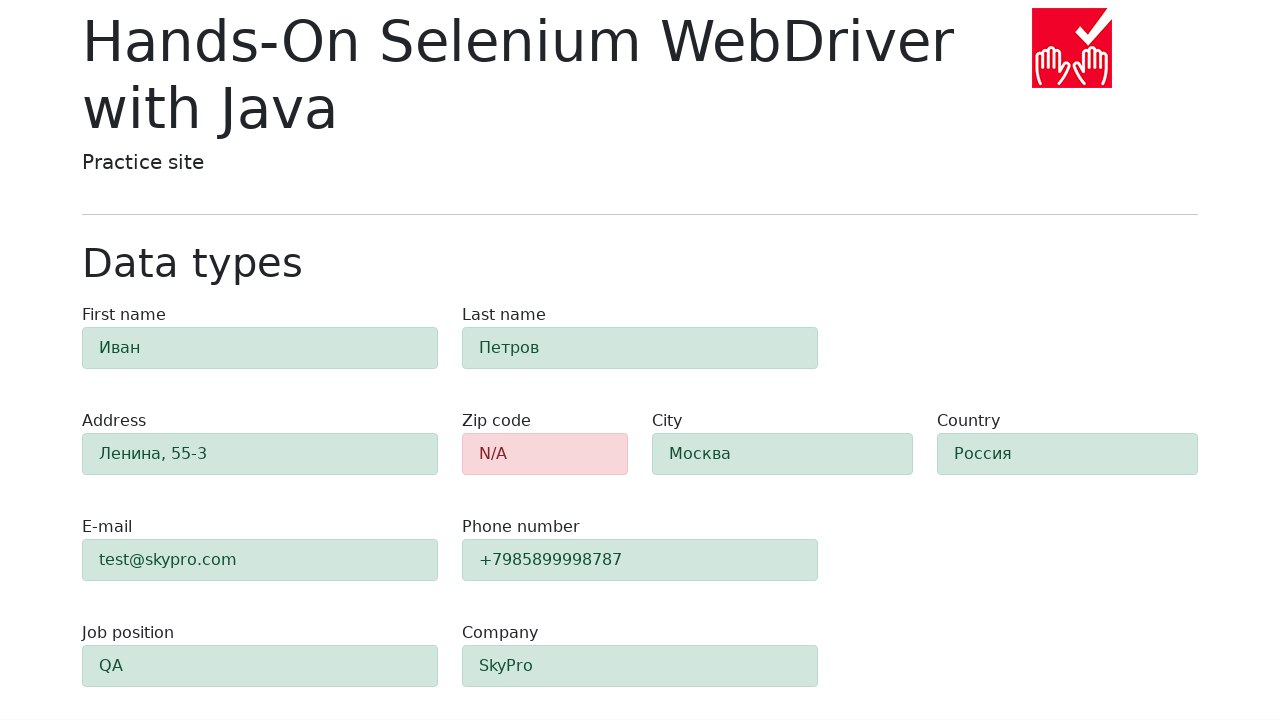

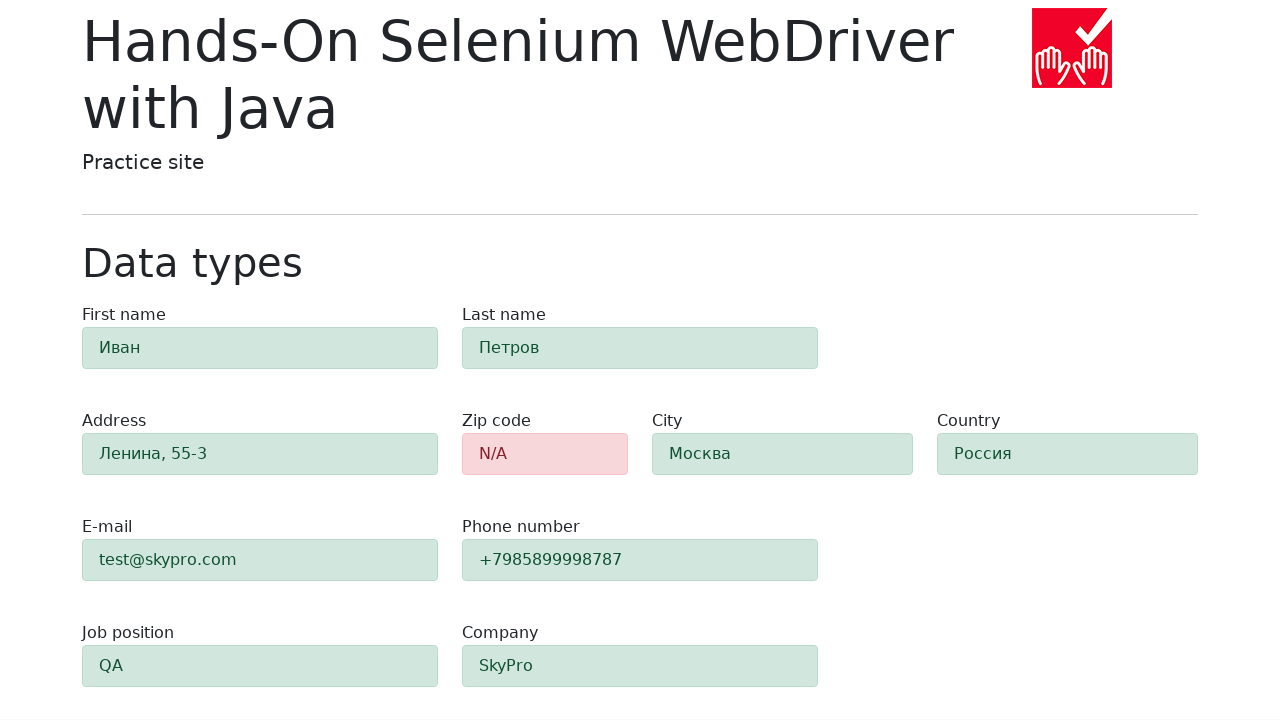